Tests the gallery page by clicking on images, testing category filters, and toggling view modes.

Starting URL: https://wedding-bz7gqvz3x-asithalkonaras-projects.vercel.app/gallery

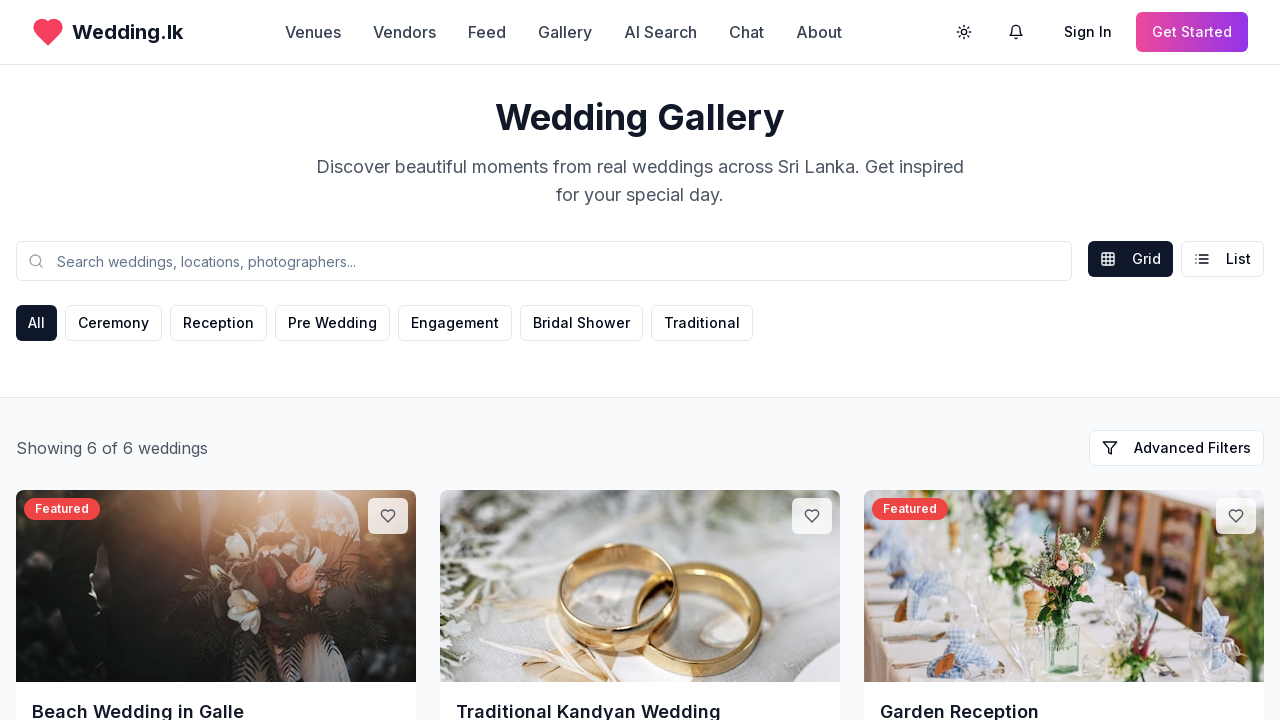

Waited for page to load with networkidle state
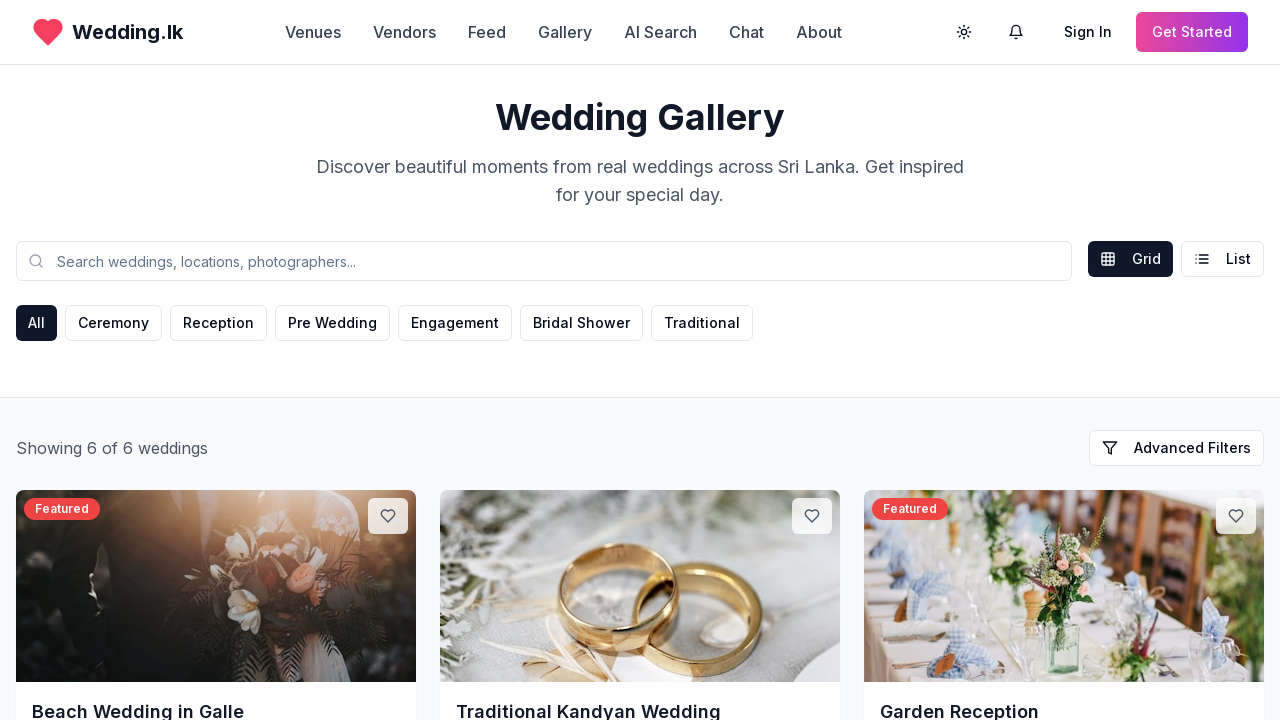

Waited for h1 heading to appear on gallery page
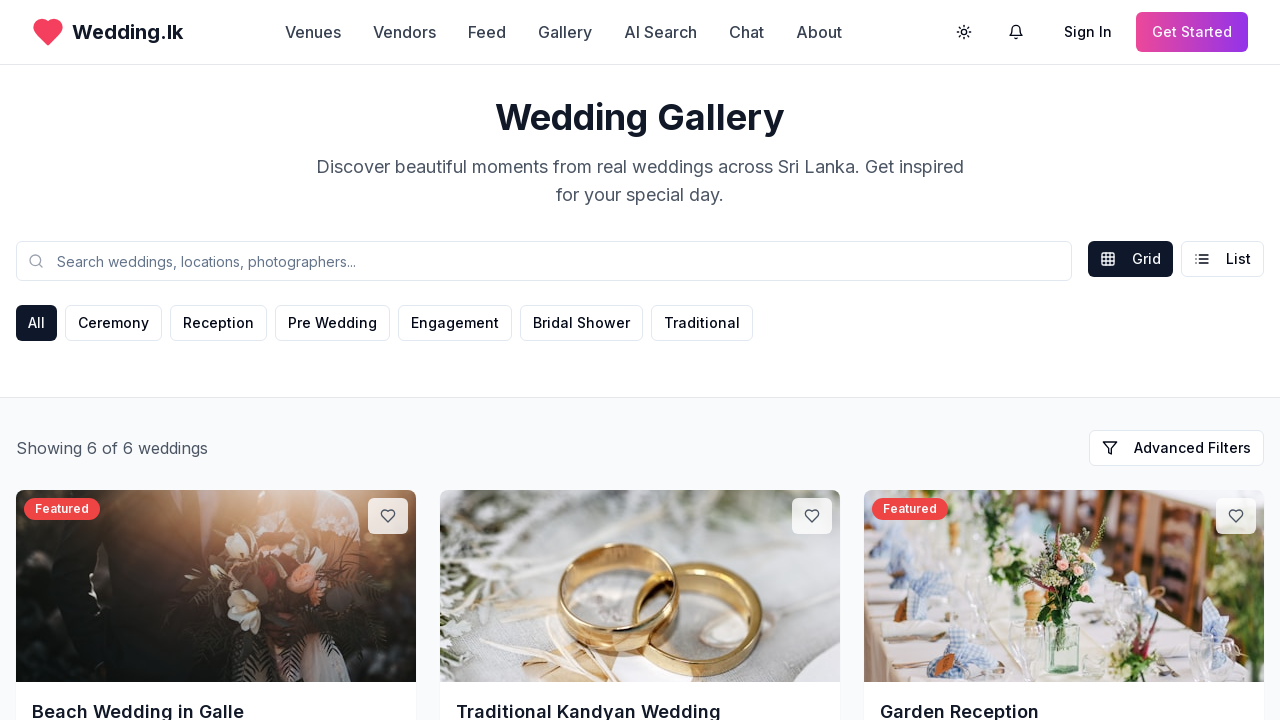

Located all gallery images on the page
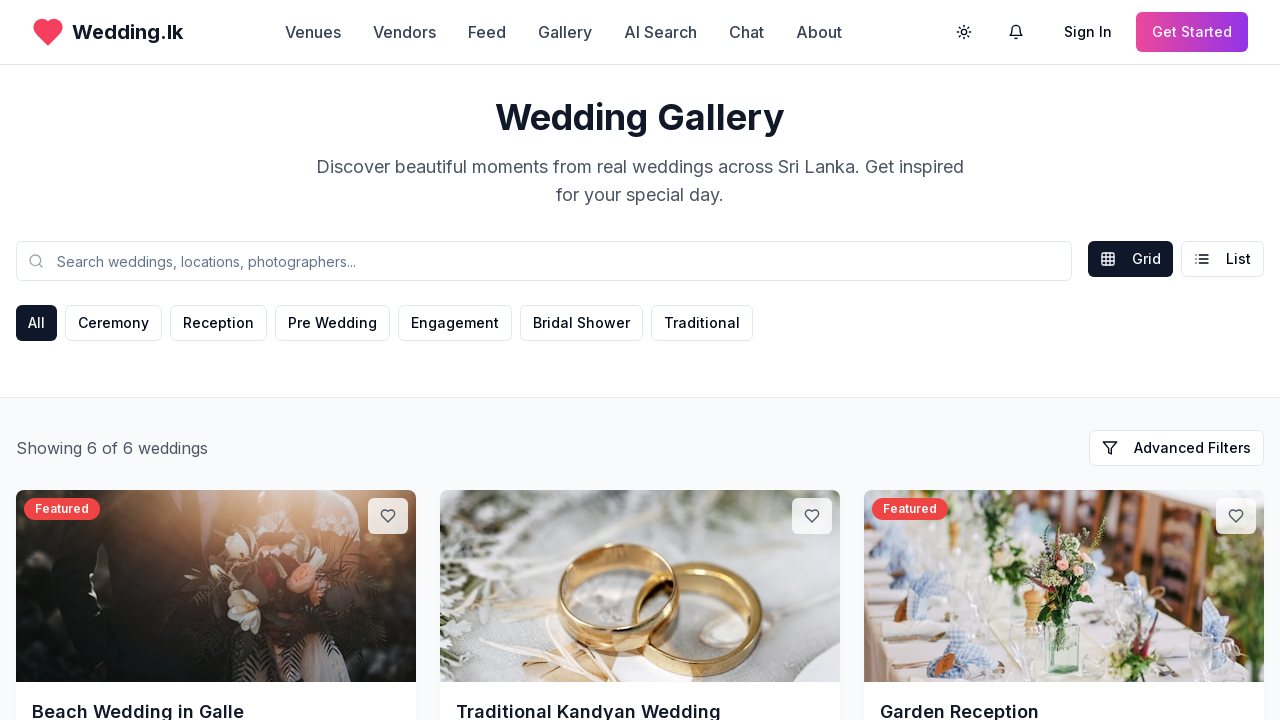

Clicked on first gallery image at (216, 586) on img >> nth=0
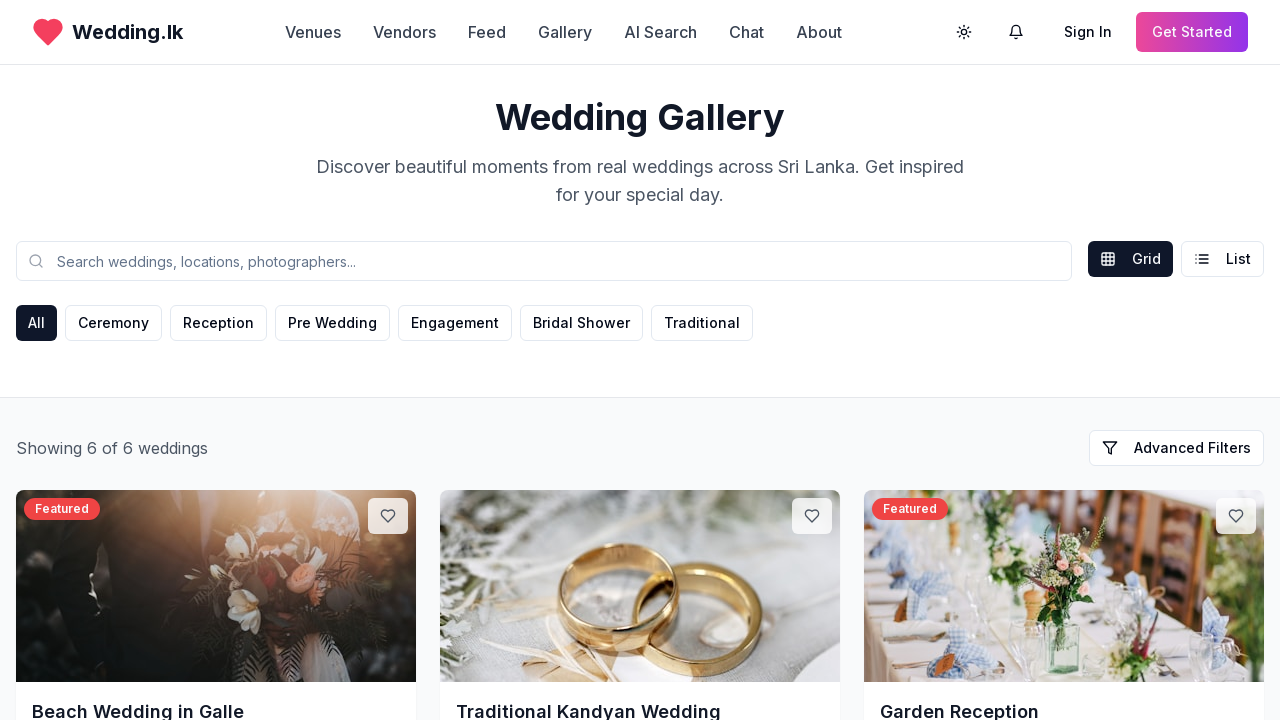

Waited 1 second for image interaction to complete
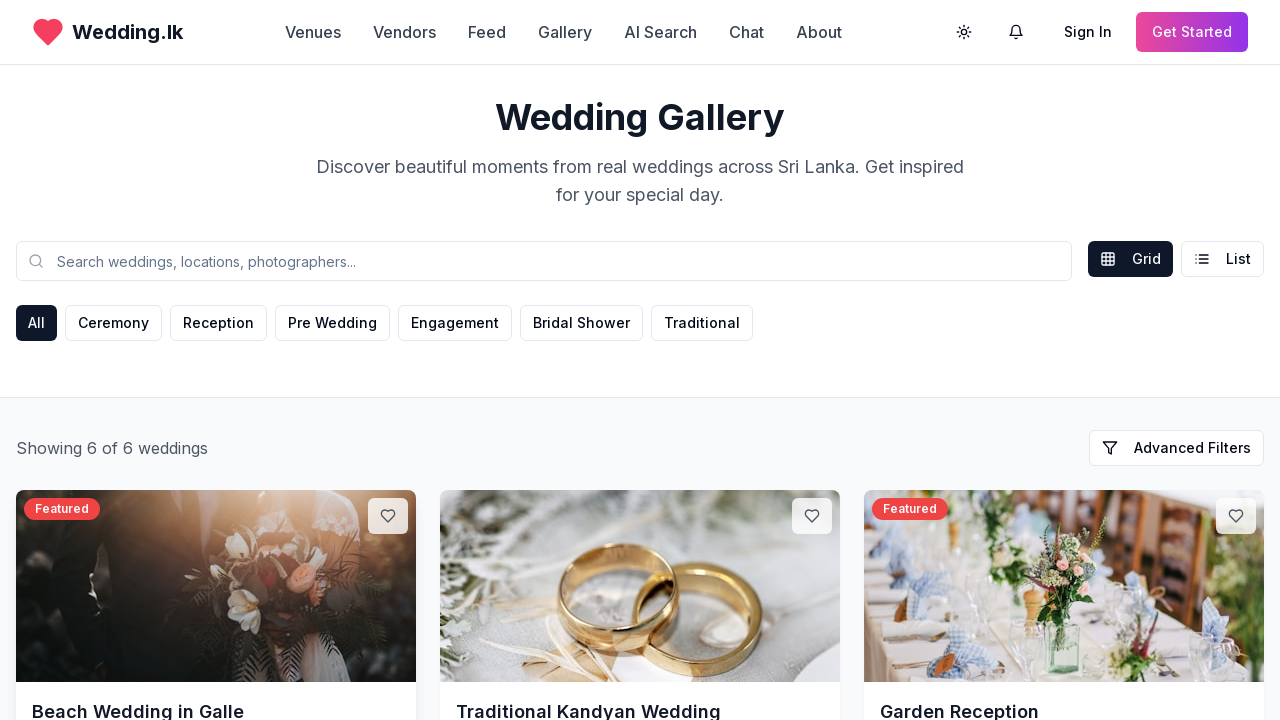

Located category filter buttons (ceremony, reception, traditional, all)
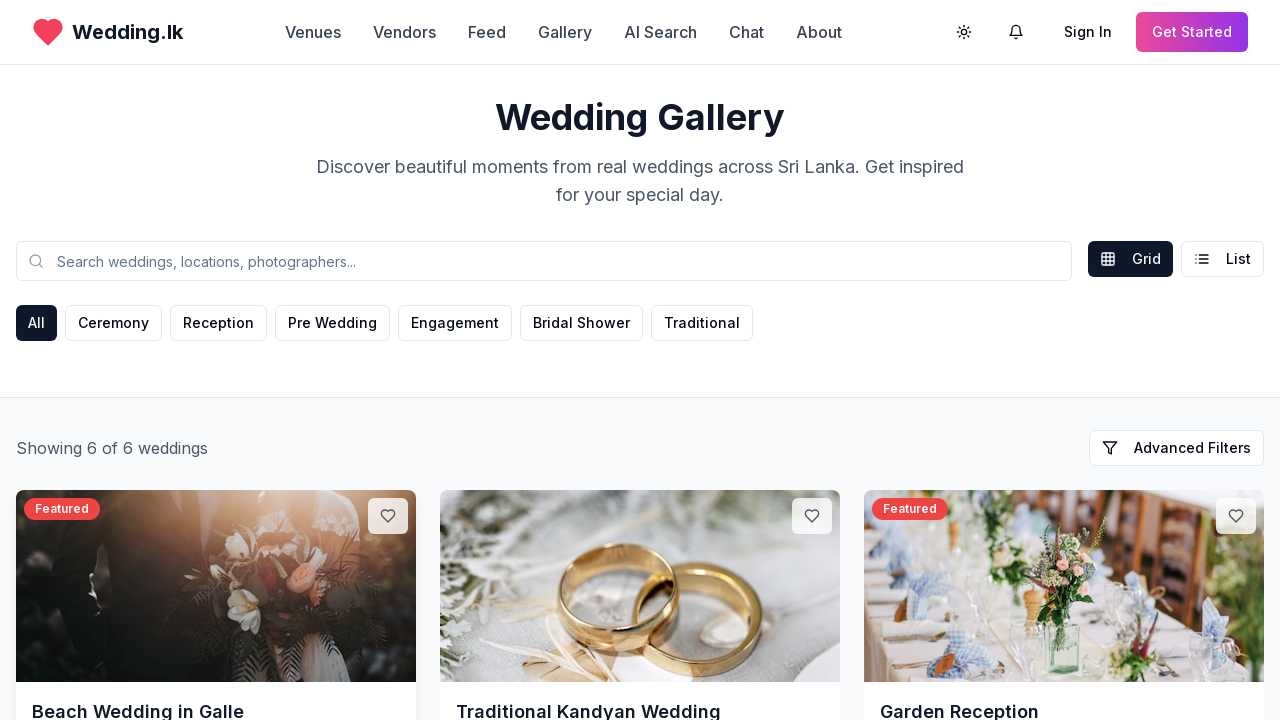

Located view mode toggle button (grid or list)
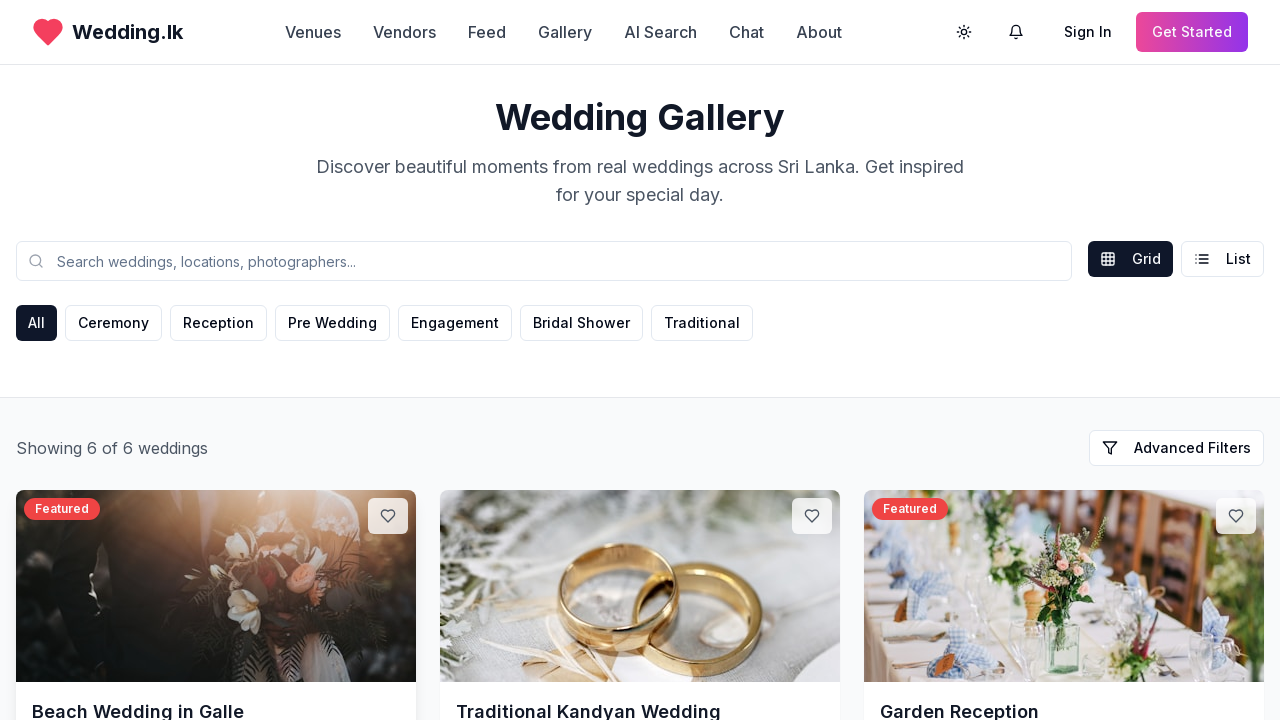

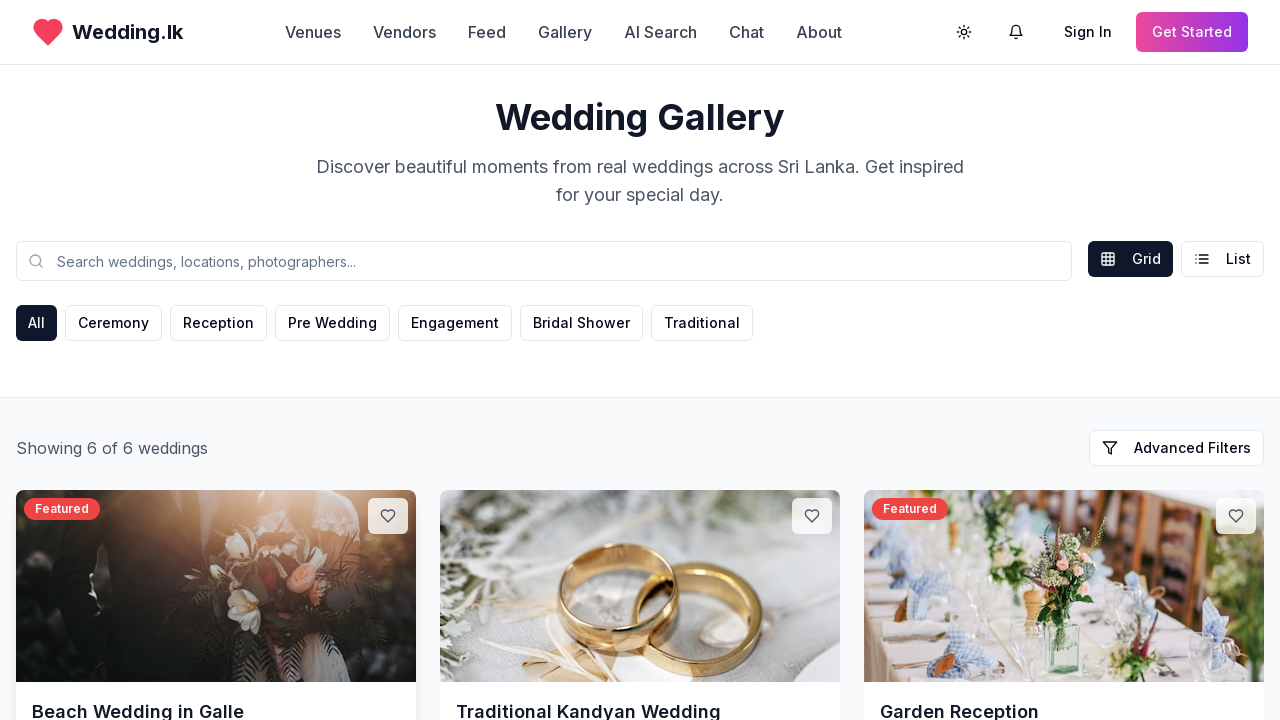